Tests API mocking functionality by intercepting requests to a fruits API endpoint and returning mock data, then verifying the page loads with the mocked response

Starting URL: https://demo.playwright.dev/api-mocking/

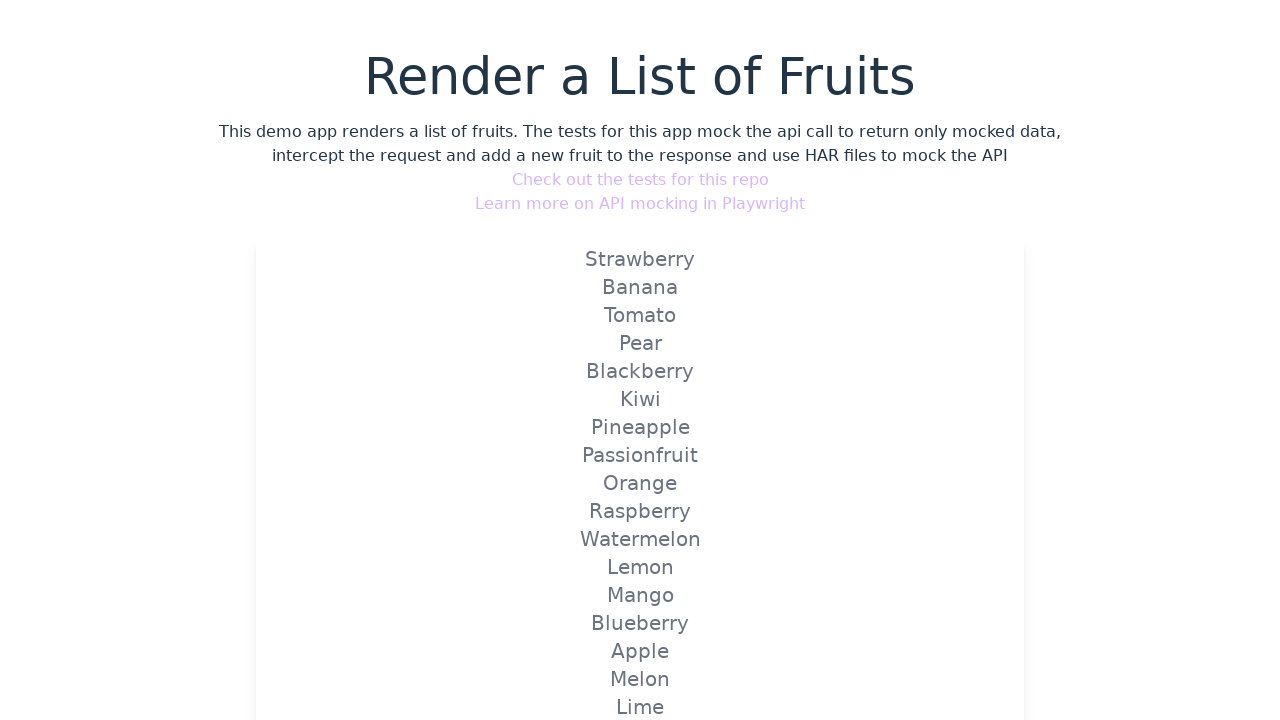

Set up route to mock fruits API endpoint
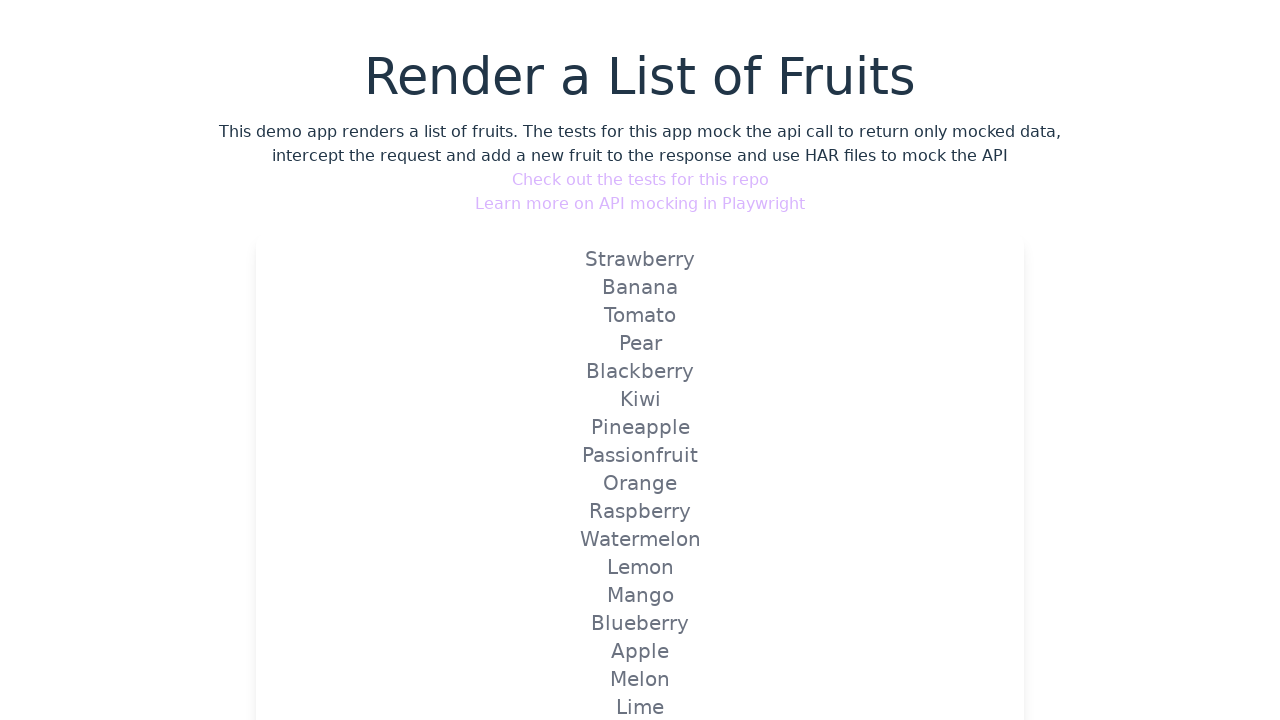

Navigated to API mocking demo page
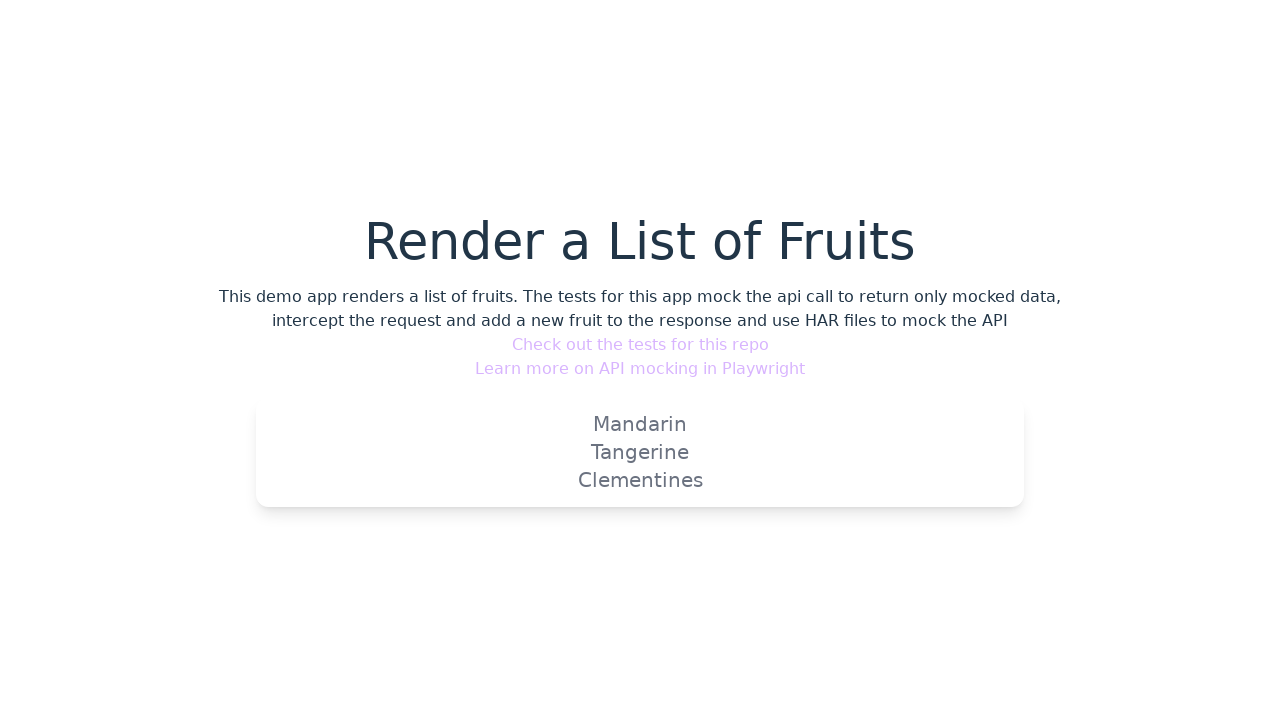

Page loaded with mocked fruits API response containing Mandarin, Tangerine, and Clementines
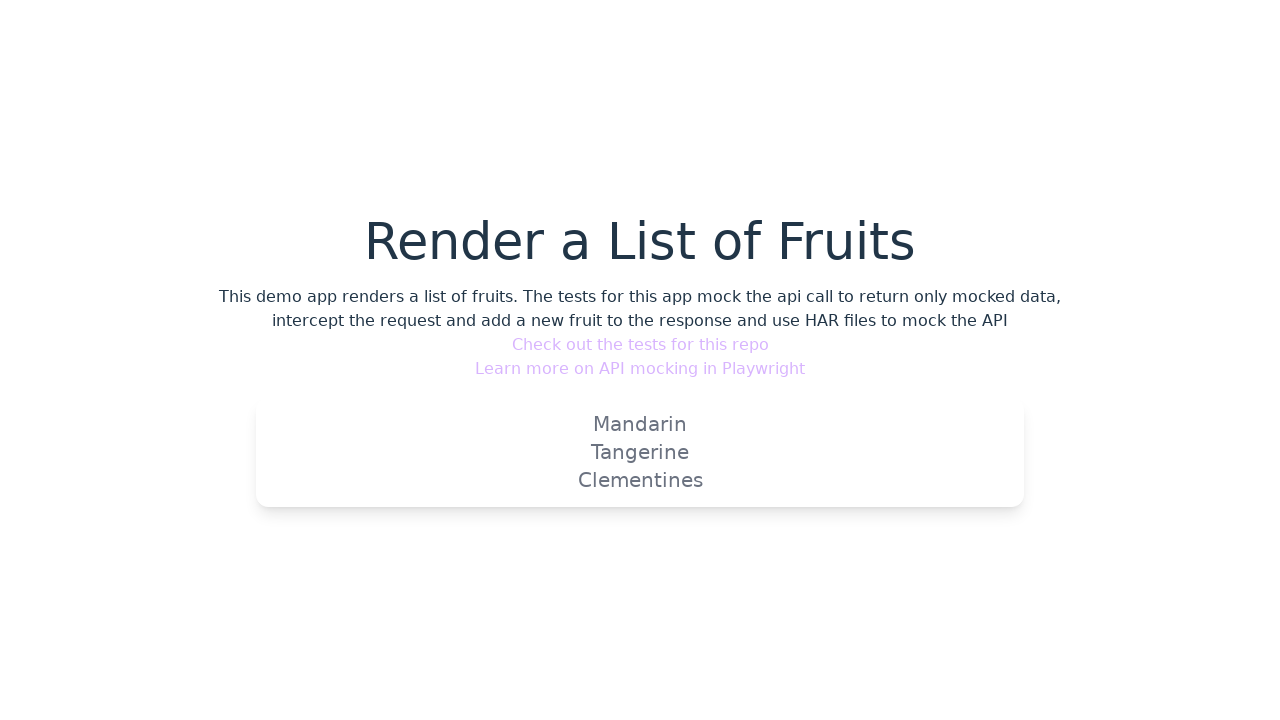

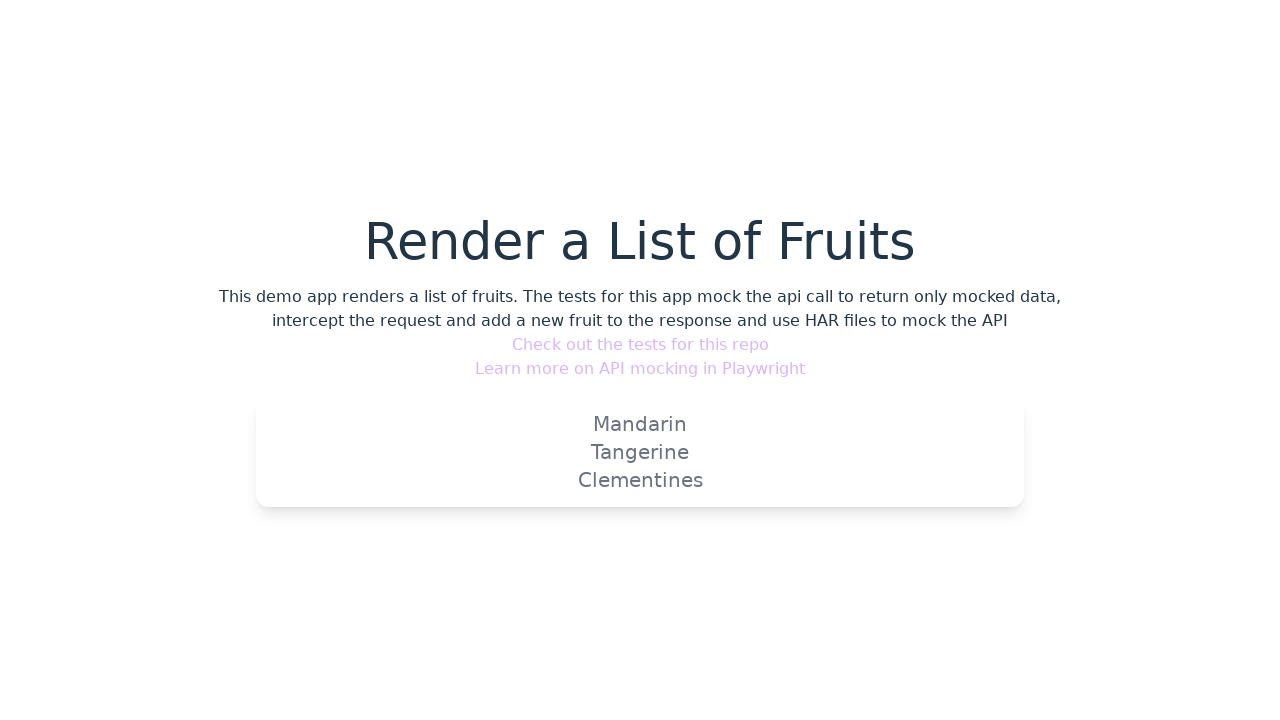